Verifies that the demoblaze website loads correctly by checking the page title and URL

Starting URL: https://www.demoblaze.com

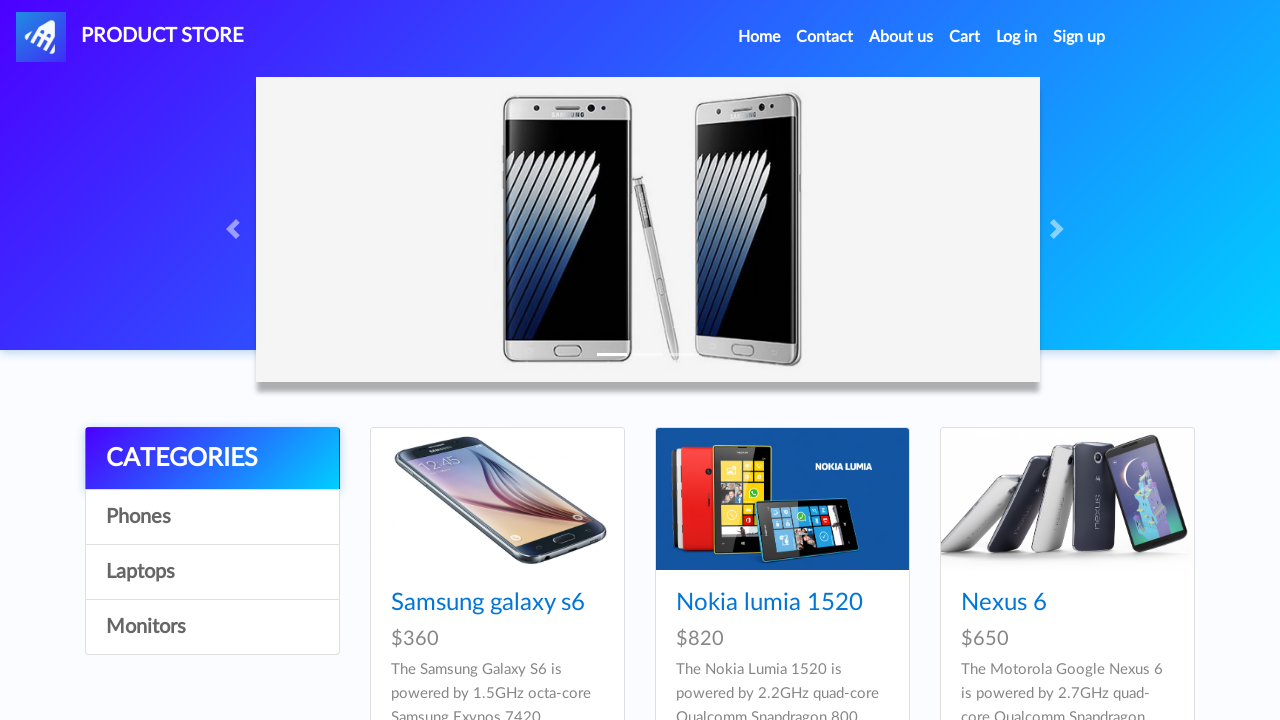

Verified page title is 'STORE'
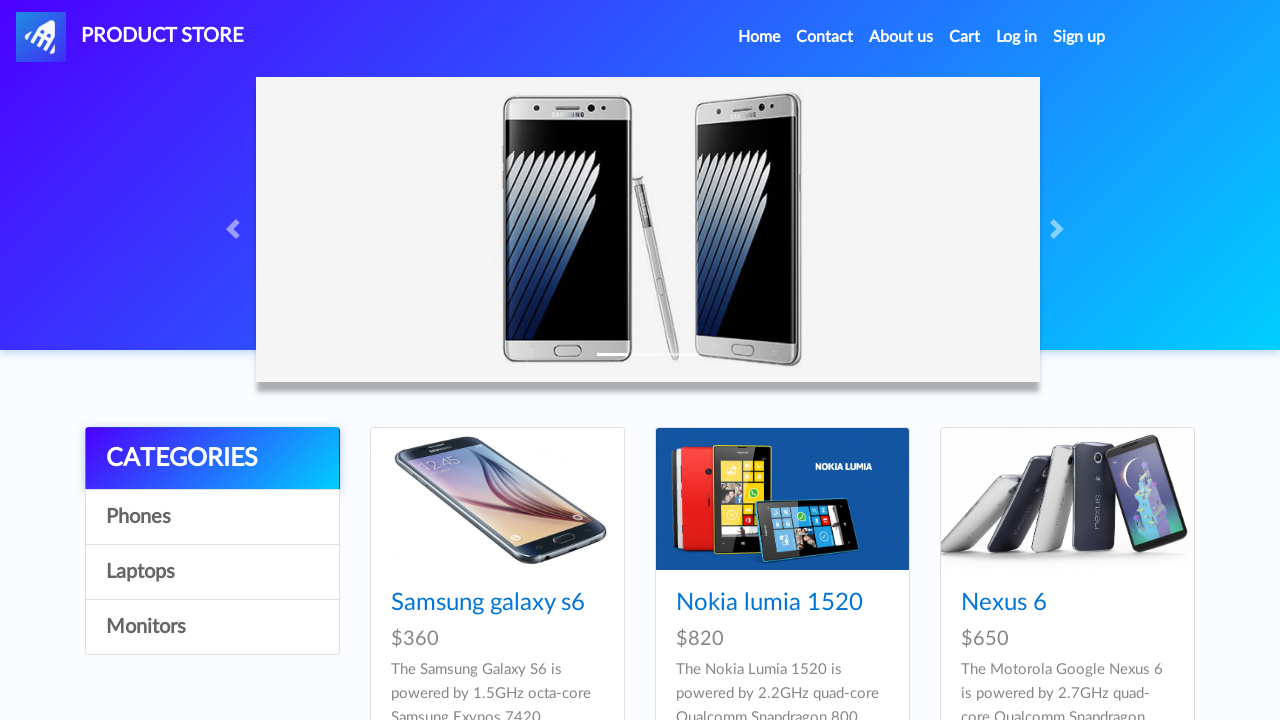

Verified URL is 'https://www.demoblaze.com/'
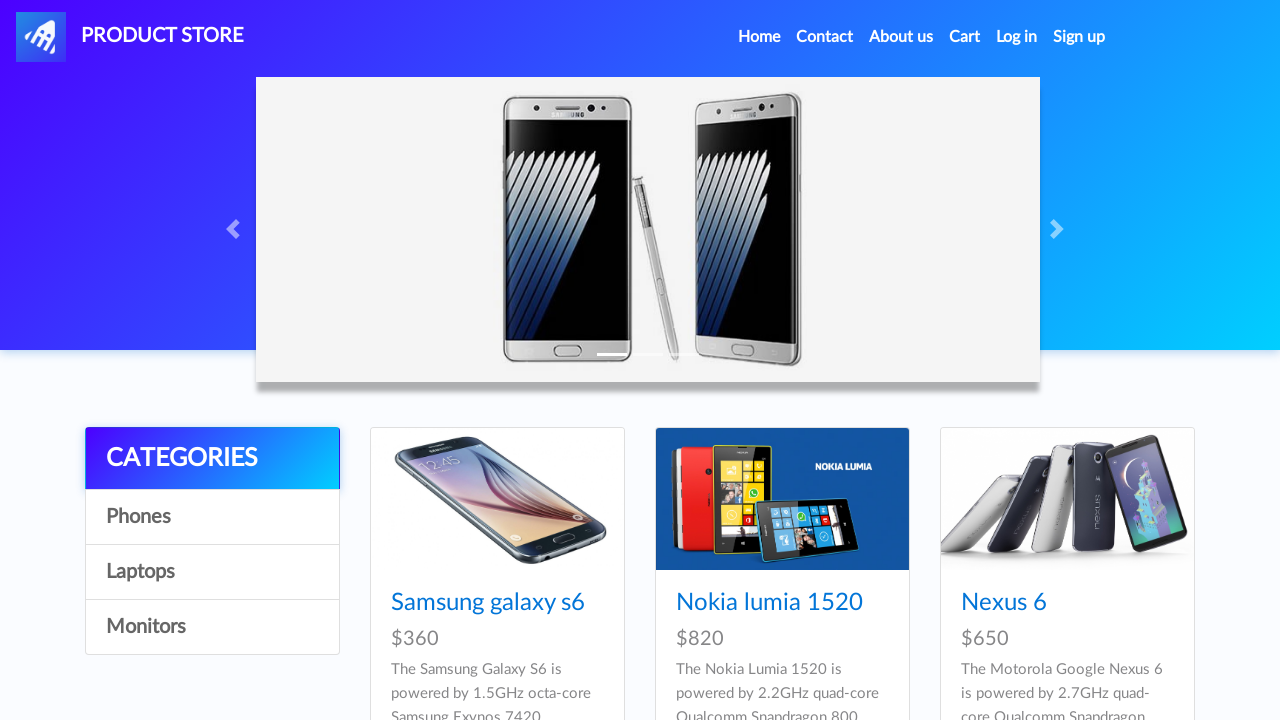

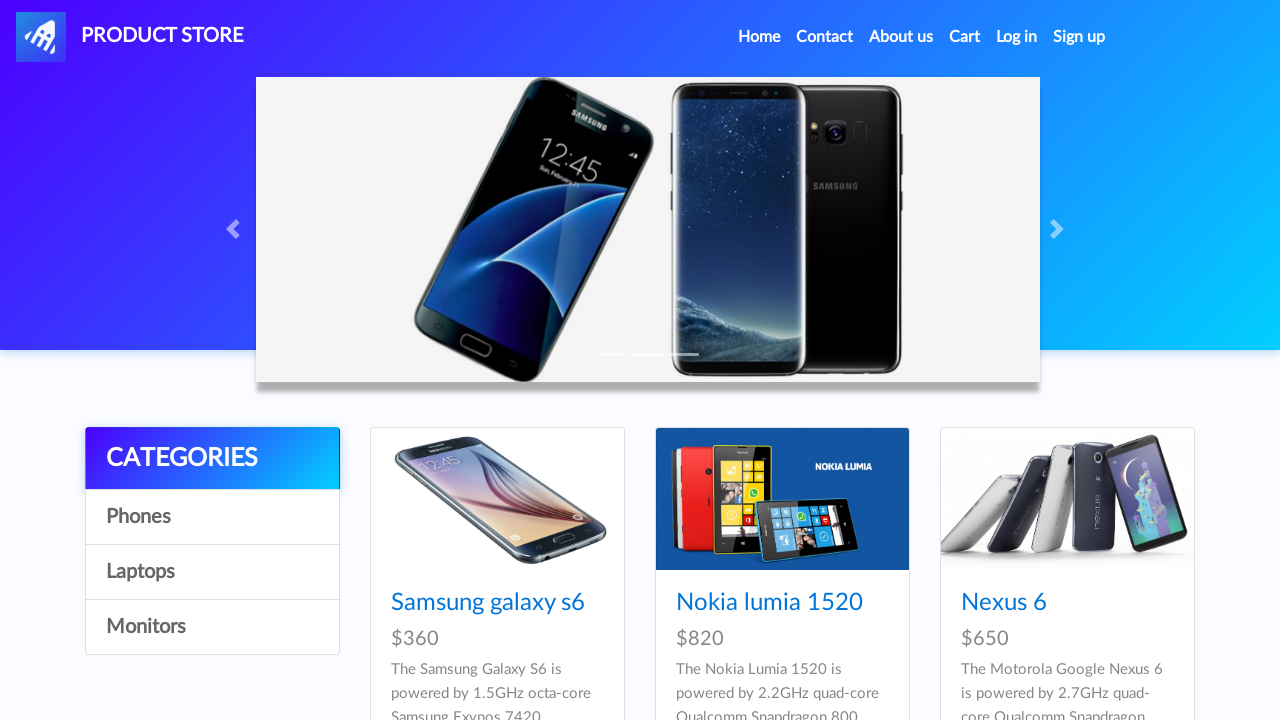